Tests navigation through arrival product images on an e-commerce site, clicking each product image to view details and verifying the add to cart button functionality

Starting URL: http://practice.automationtesting.in/

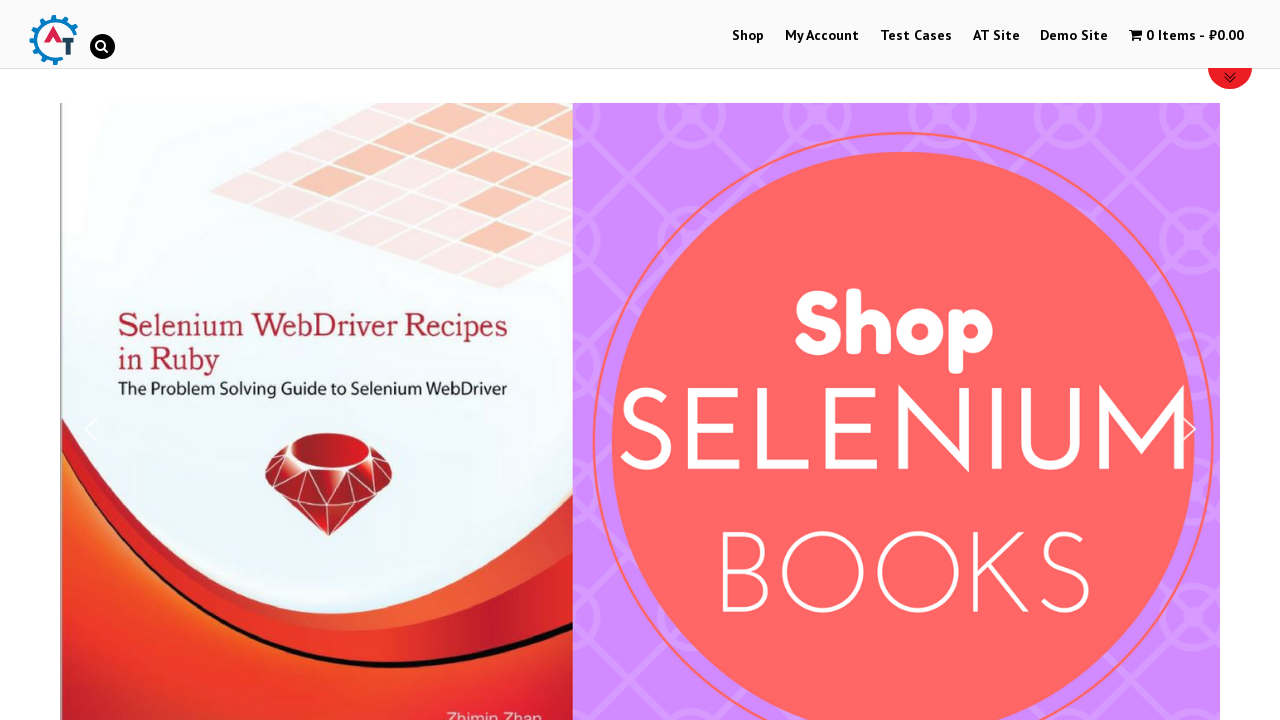

Clicked on Shop menu at (748, 36) on xpath=//a[contains(text(),'Shop')]
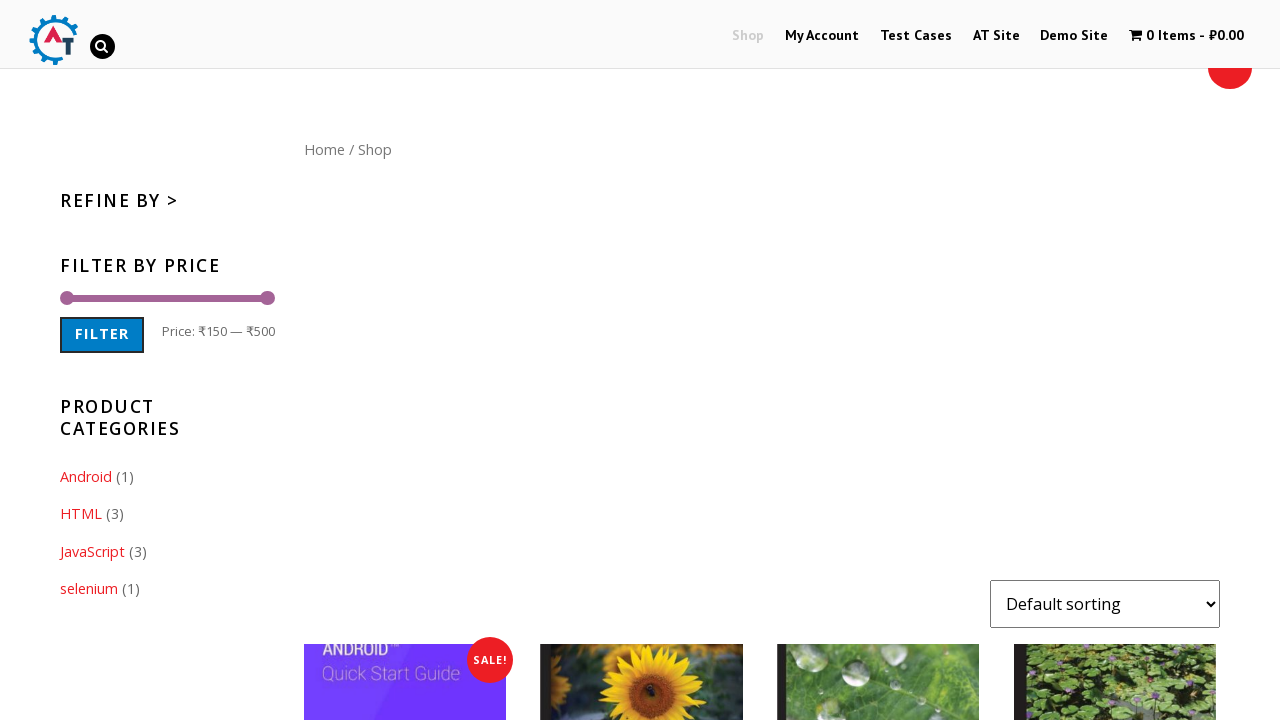

Clicked on Home menu at (324, 149) on xpath=//a[contains(text(),'Home')]
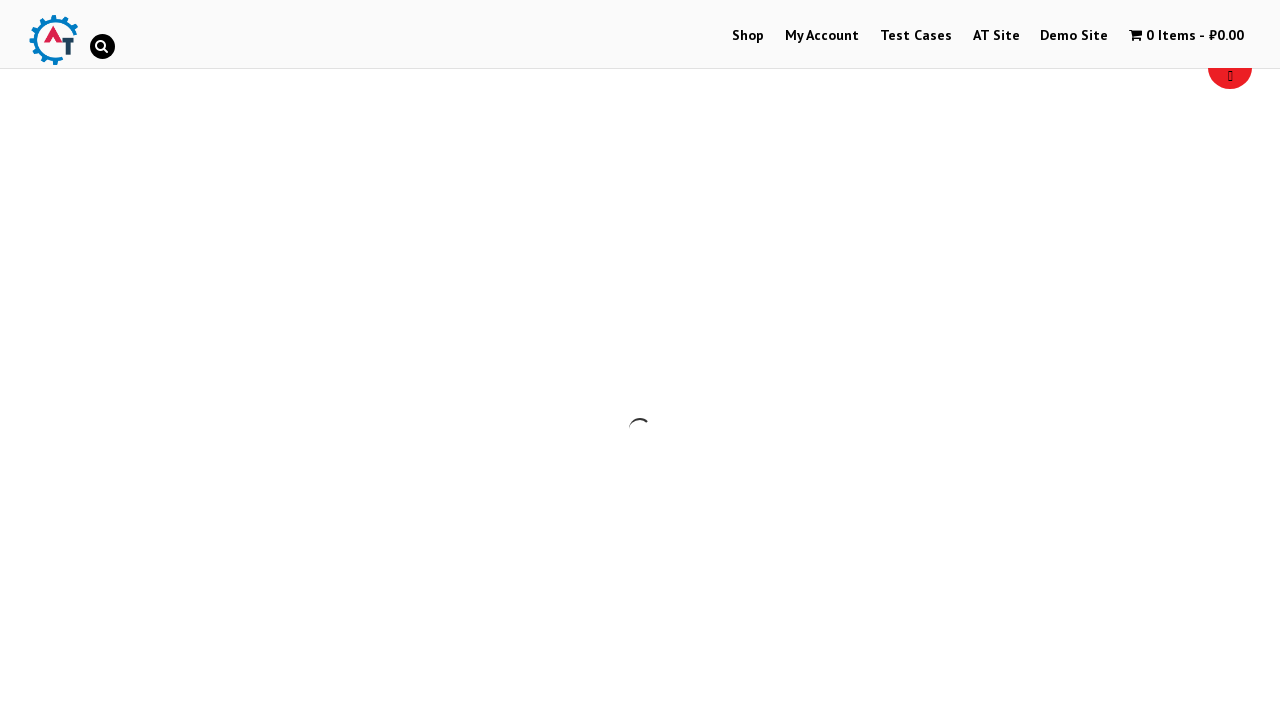

Arrival product images loaded
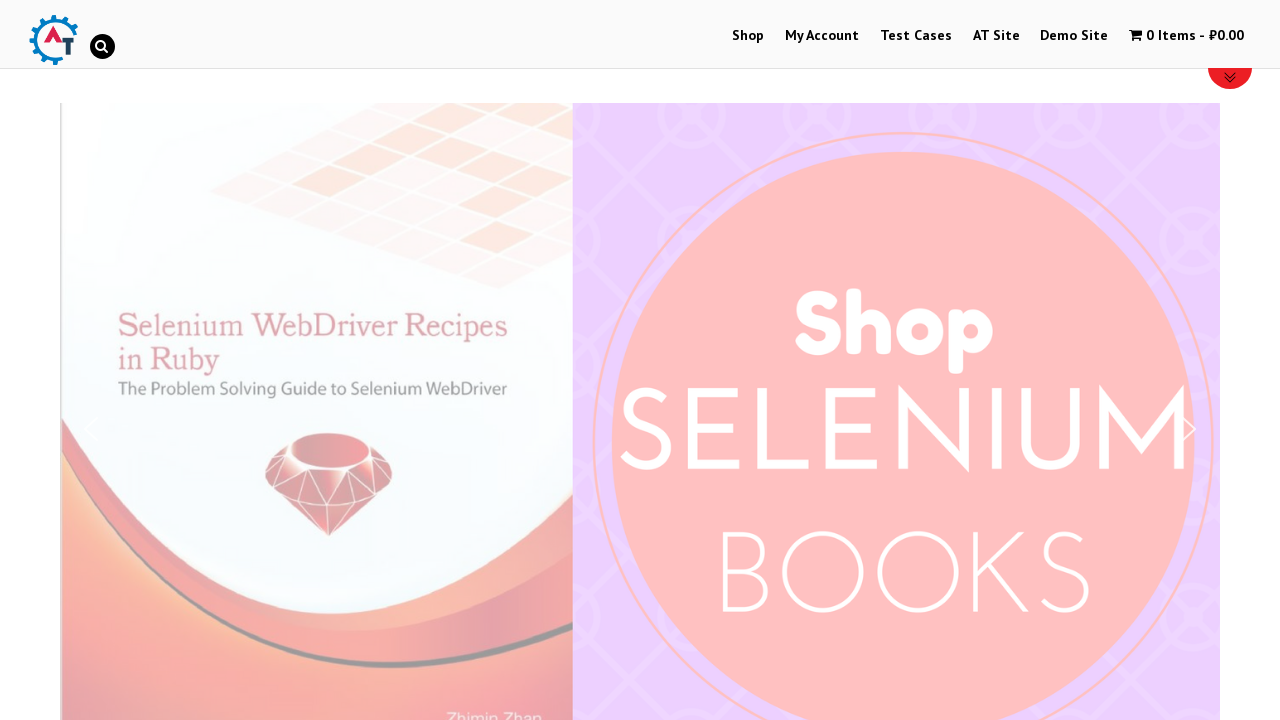

Found 3 arrival product images
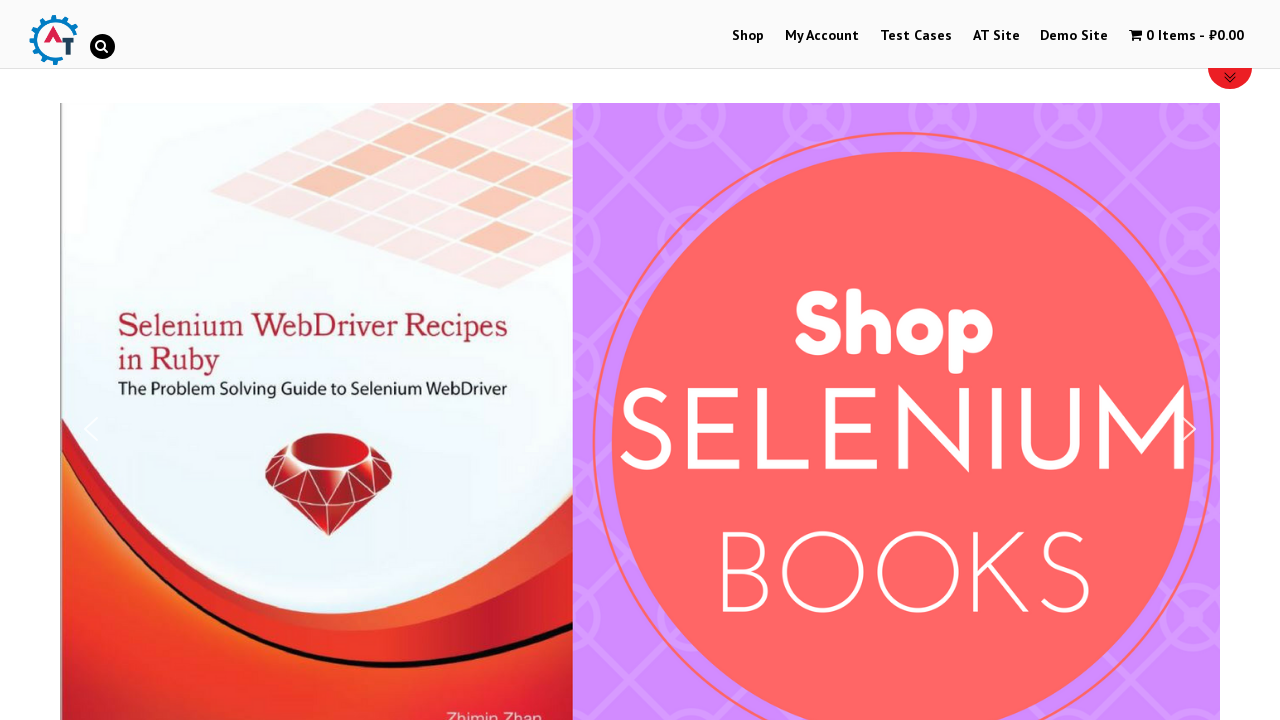

Clicked on arrival product image 1 of 3 at (241, 361) on xpath=//a[@class='woocommerce-LoopProduct-link']//img >> nth=0
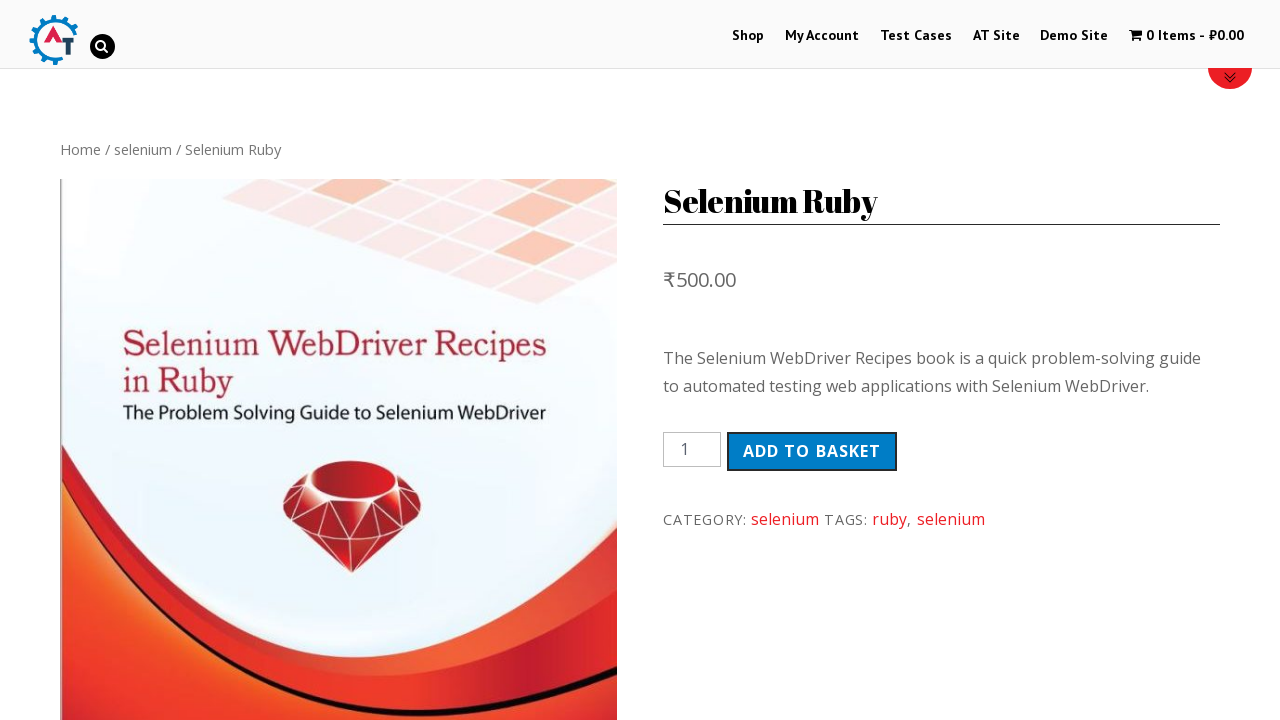

Product detail page loaded
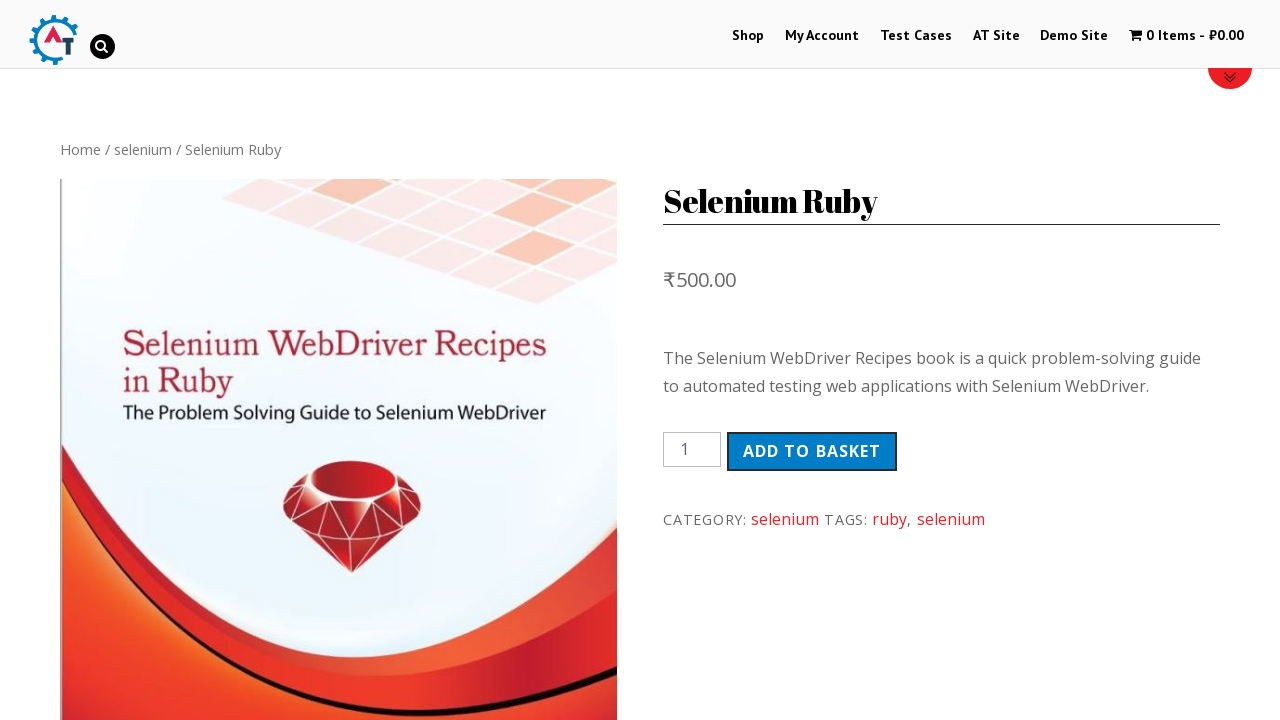

Retrieved product title: Selenium Ruby
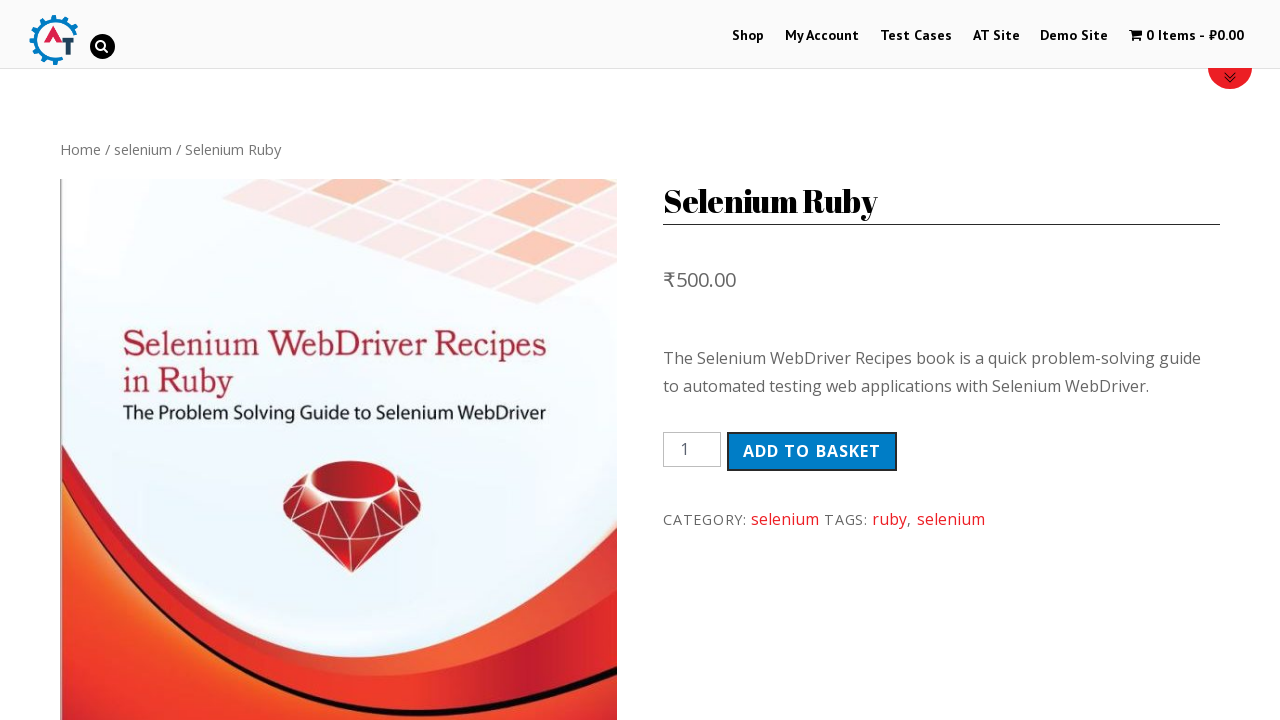

Verified add to cart button for 'Selenium Ruby': enabled=True
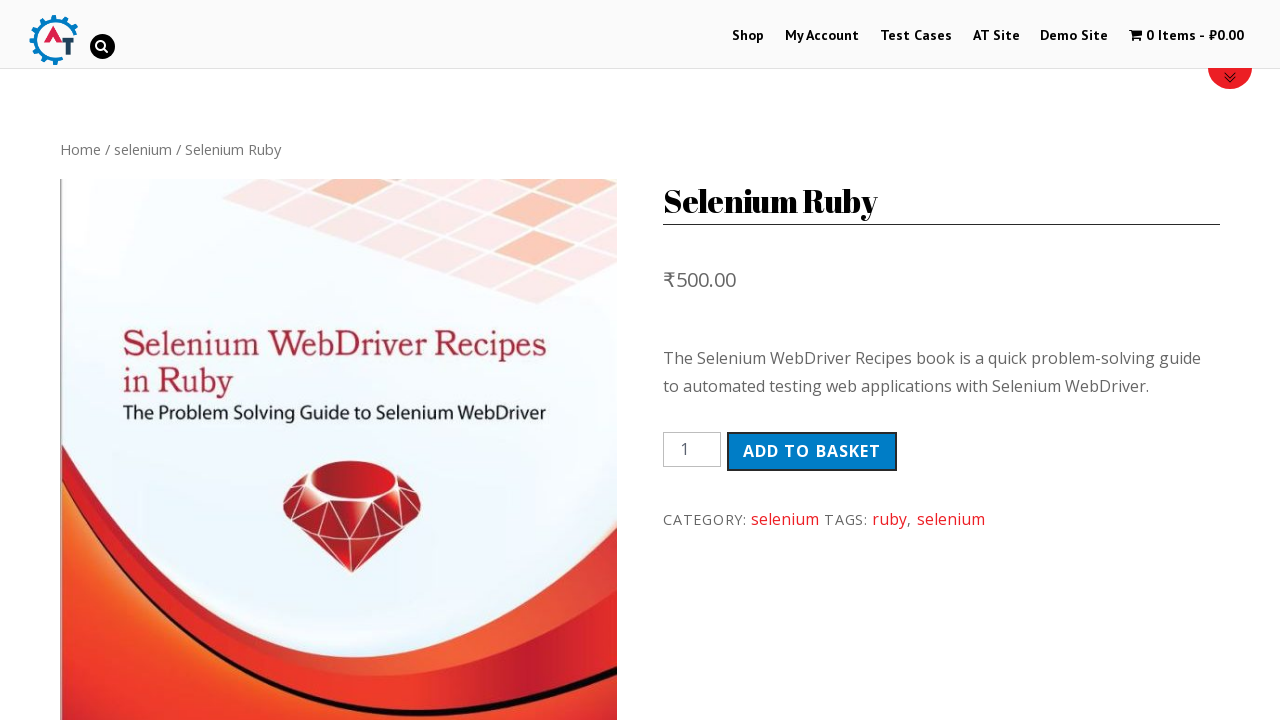

Navigated back to product listing page
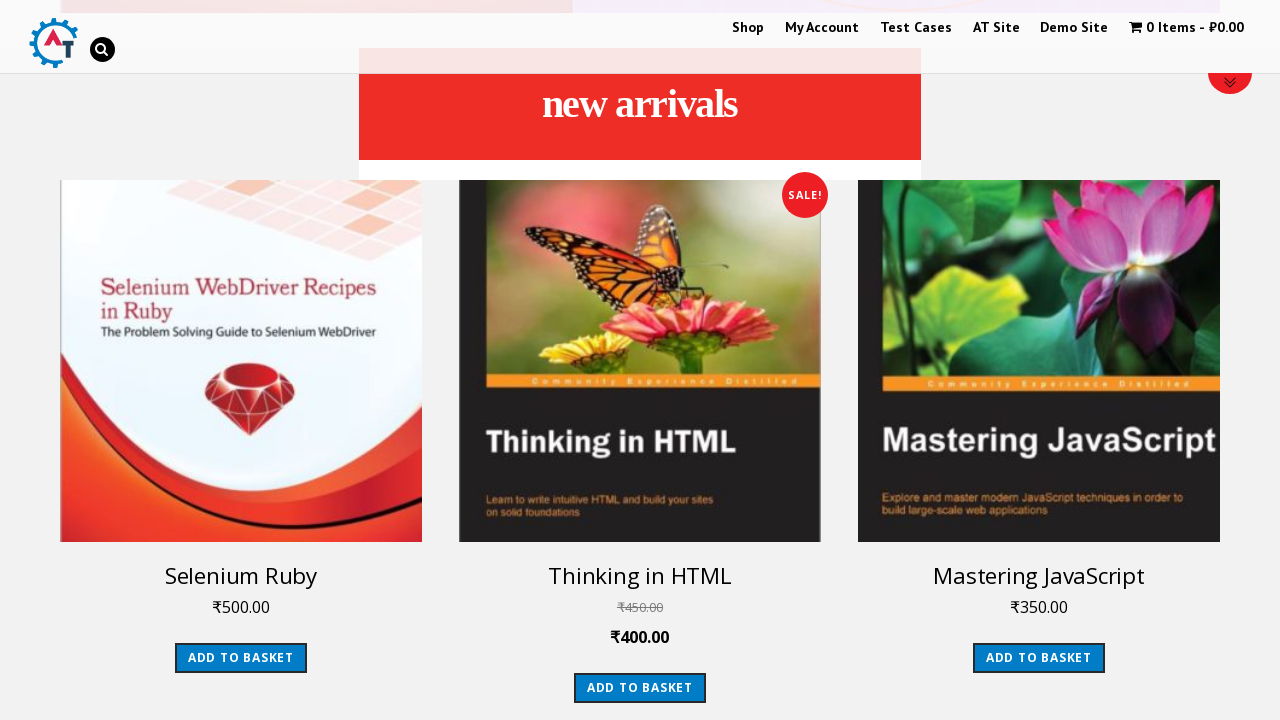

Product listing page reloaded and images visible
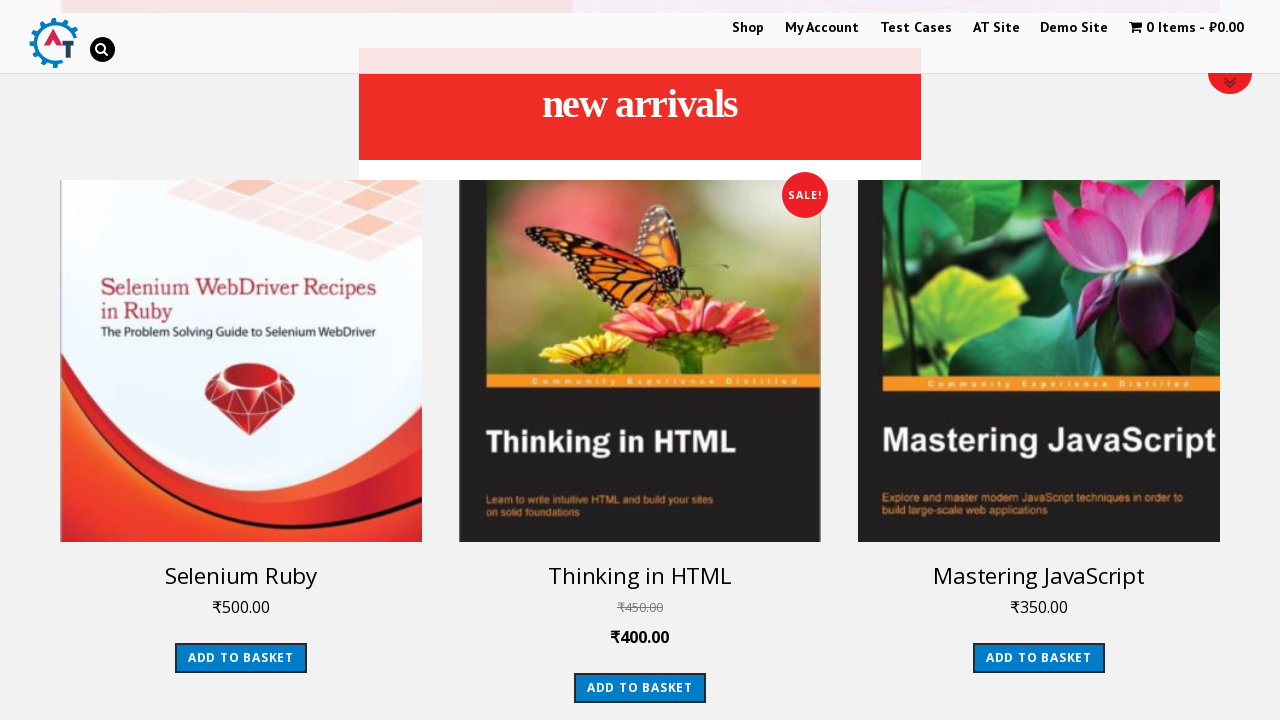

Clicked on arrival product image 2 of 3 at (640, 361) on xpath=//a[@class='woocommerce-LoopProduct-link']//img >> nth=1
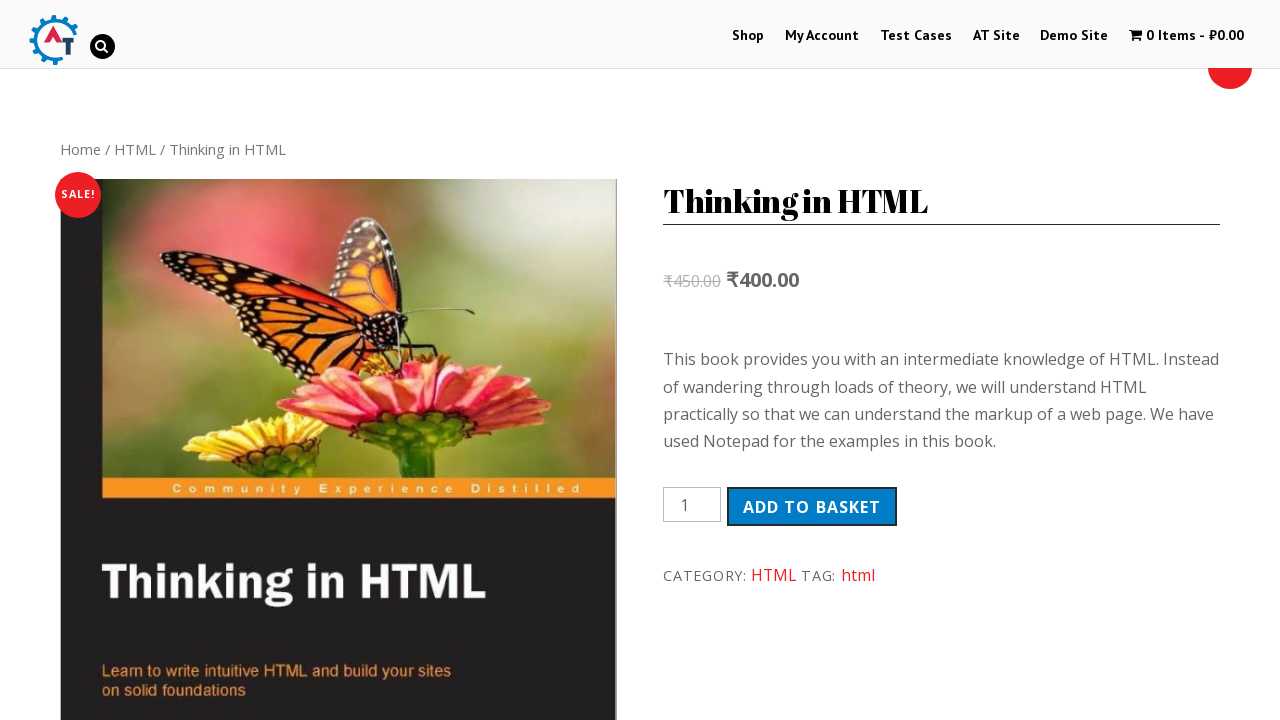

Product detail page loaded
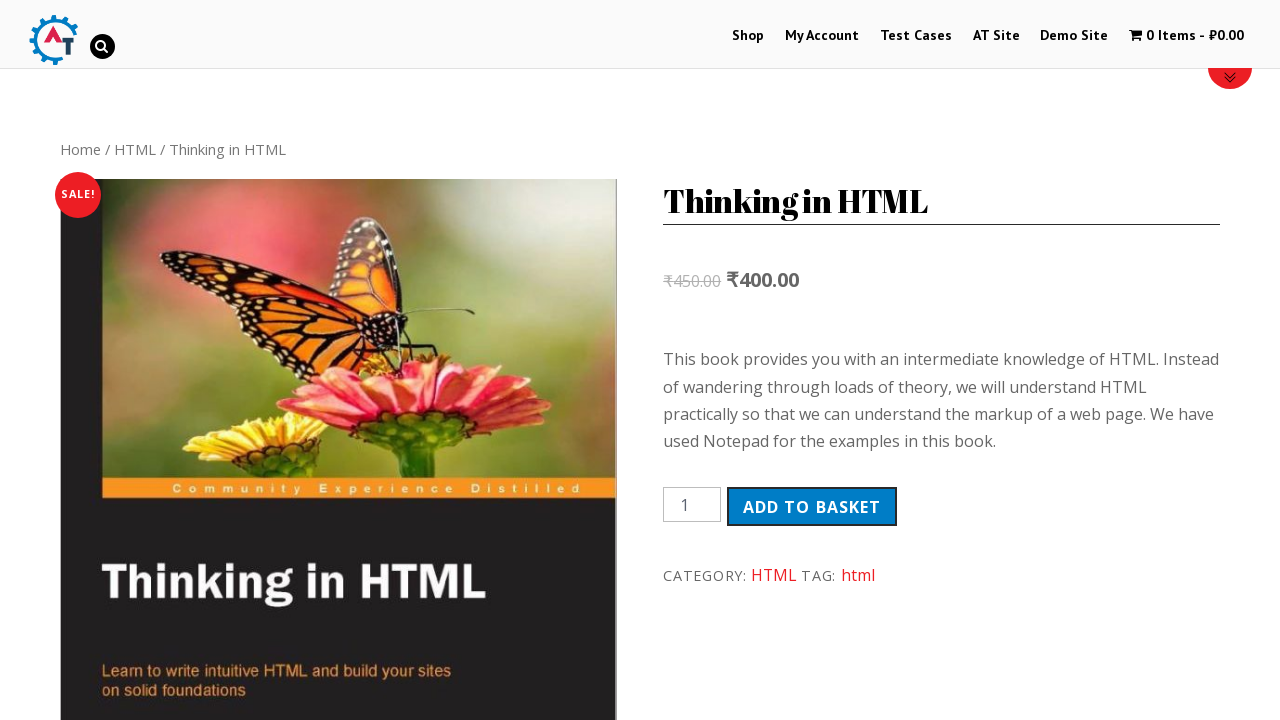

Retrieved product title: Thinking in HTML
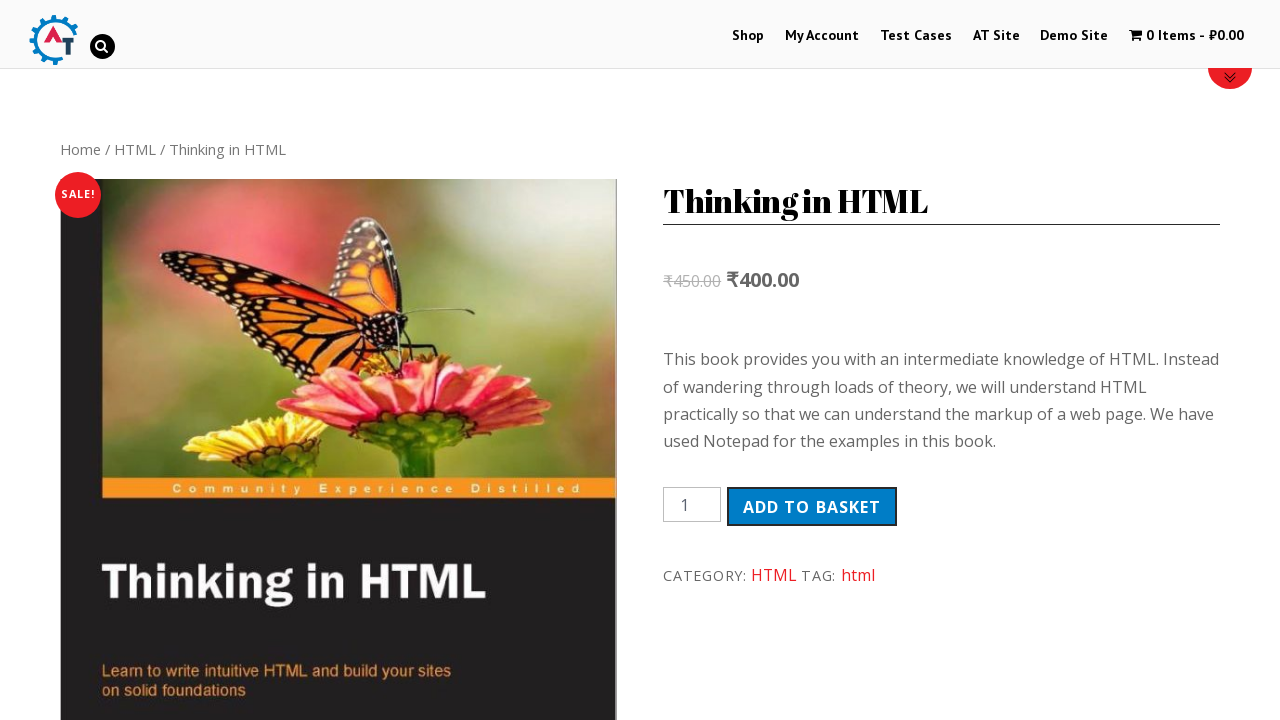

Verified add to cart button for 'Thinking in HTML': enabled=True
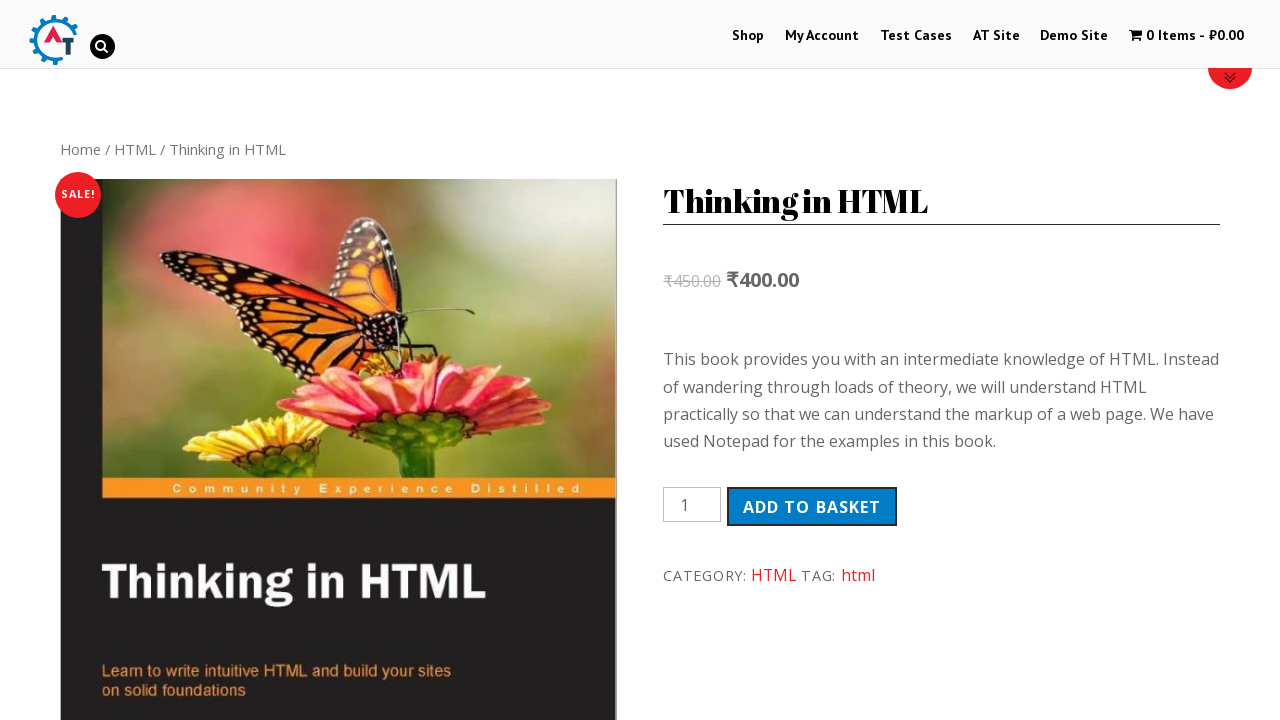

Navigated back to product listing page
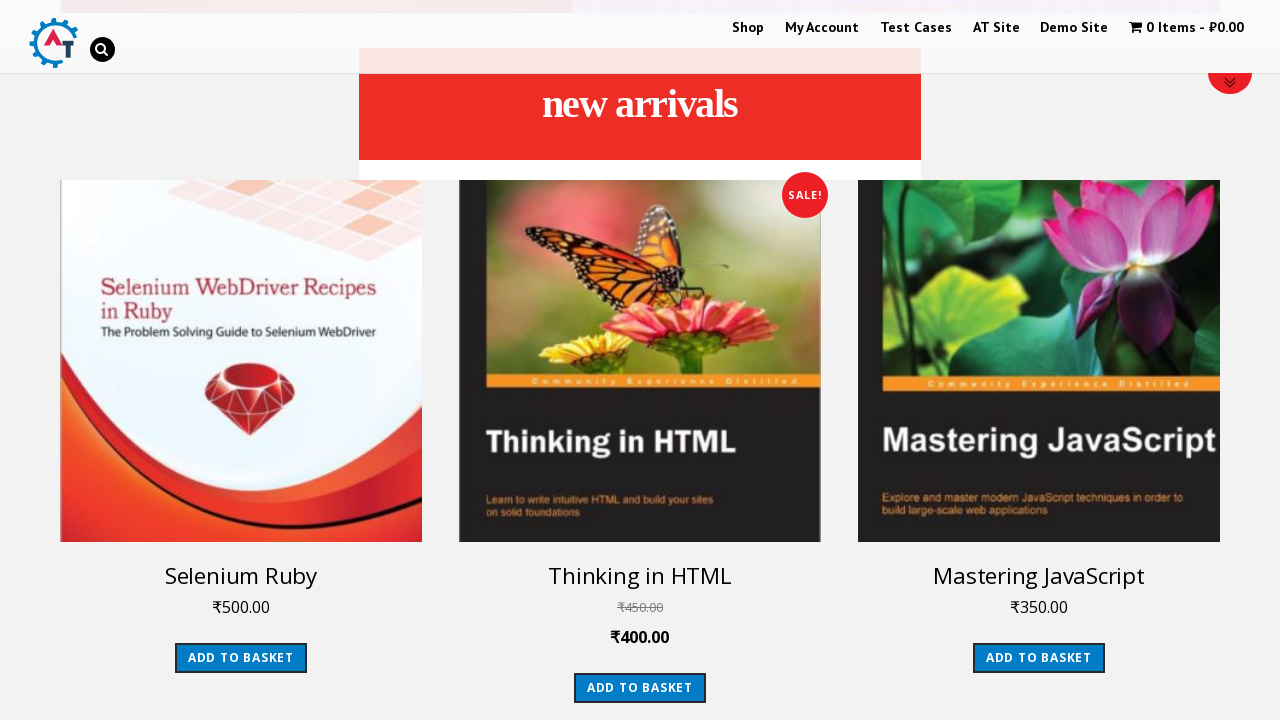

Product listing page reloaded and images visible
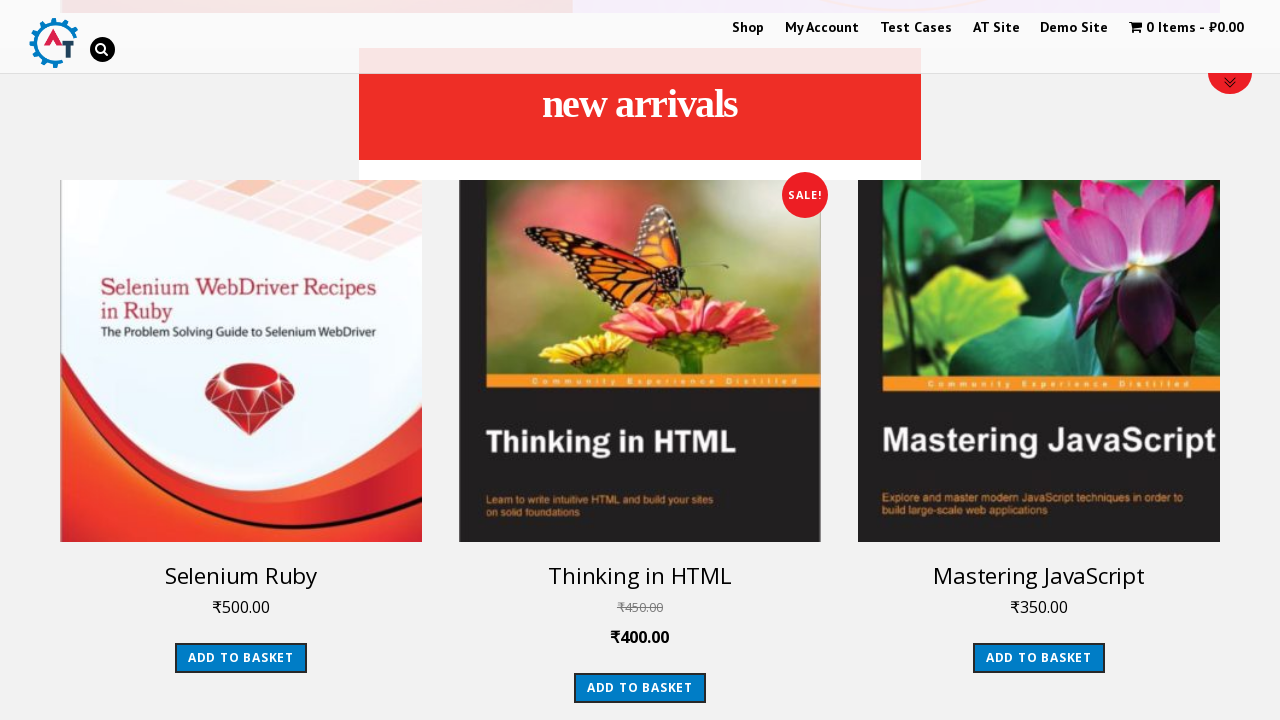

Clicked on arrival product image 3 of 3 at (1039, 361) on xpath=//a[@class='woocommerce-LoopProduct-link']//img >> nth=2
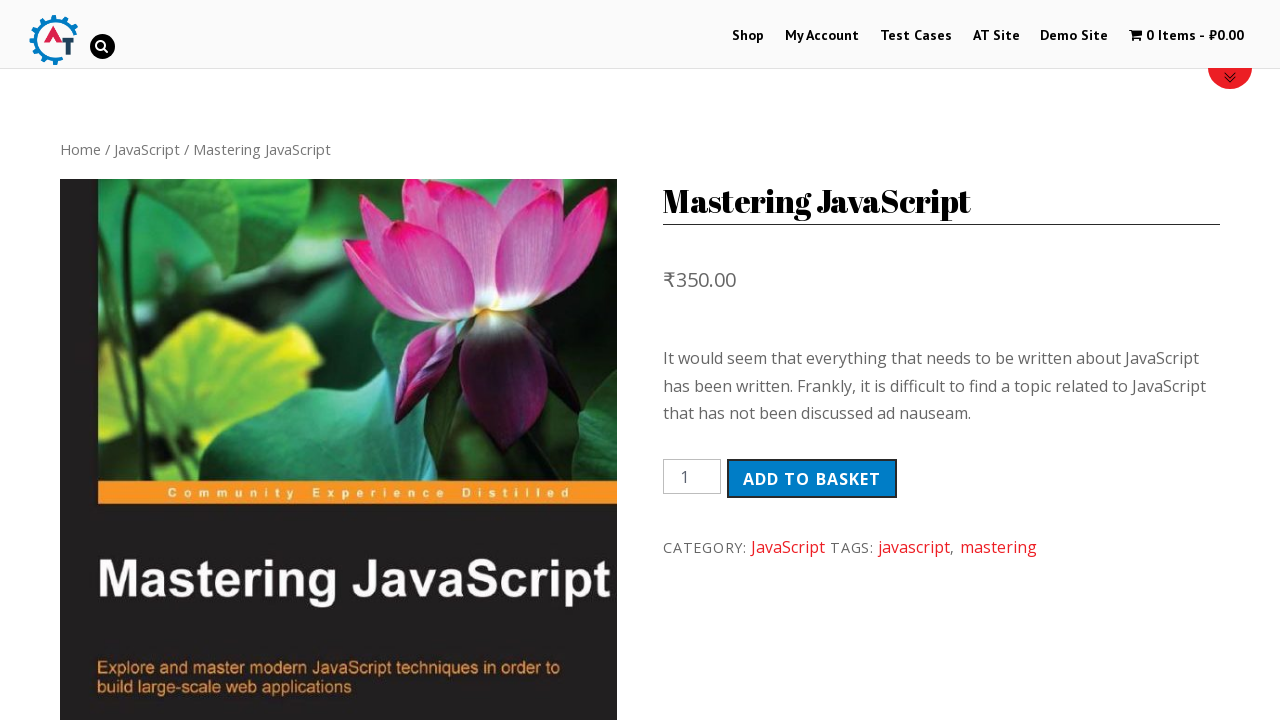

Product detail page loaded
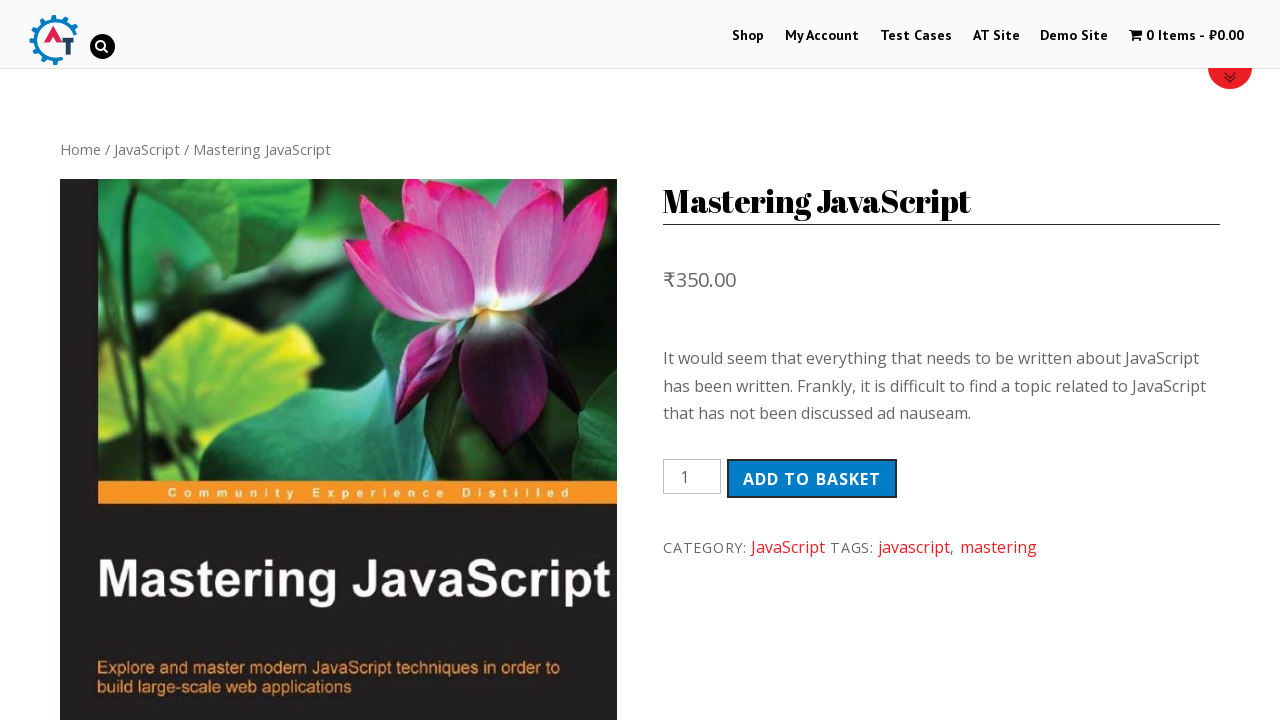

Retrieved product title: Mastering JavaScript
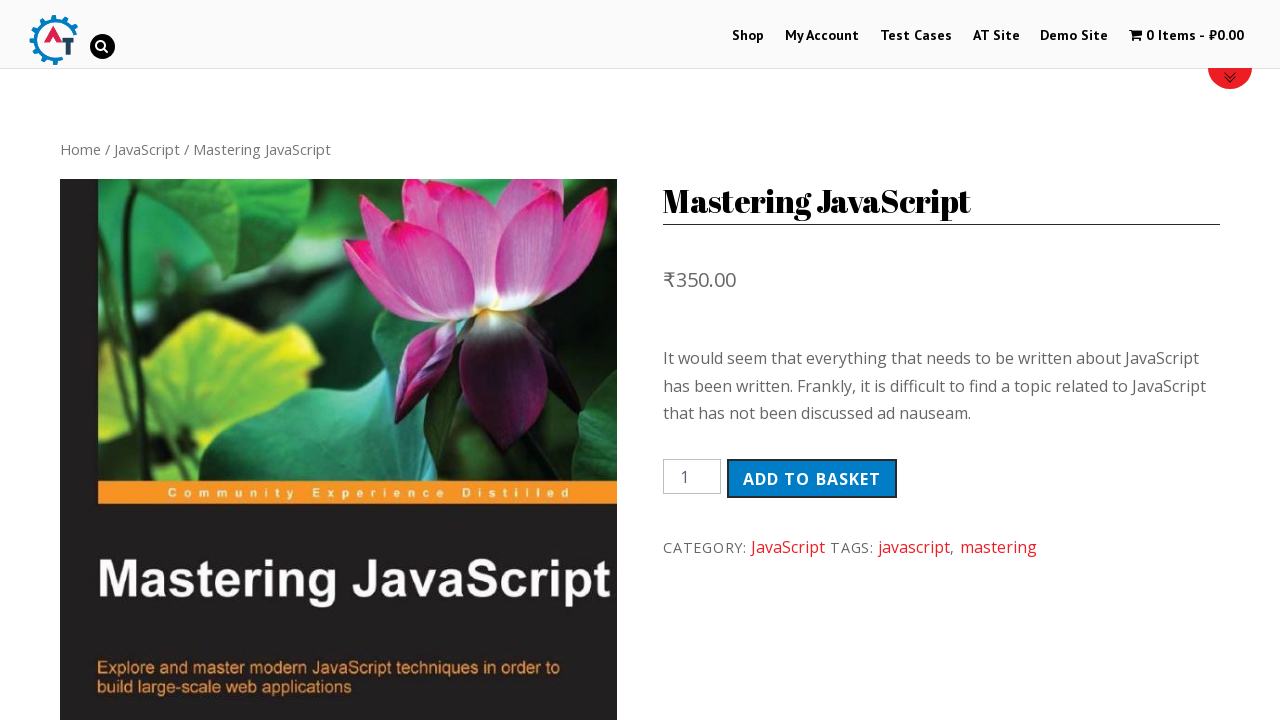

Verified add to cart button for 'Mastering JavaScript': enabled=True
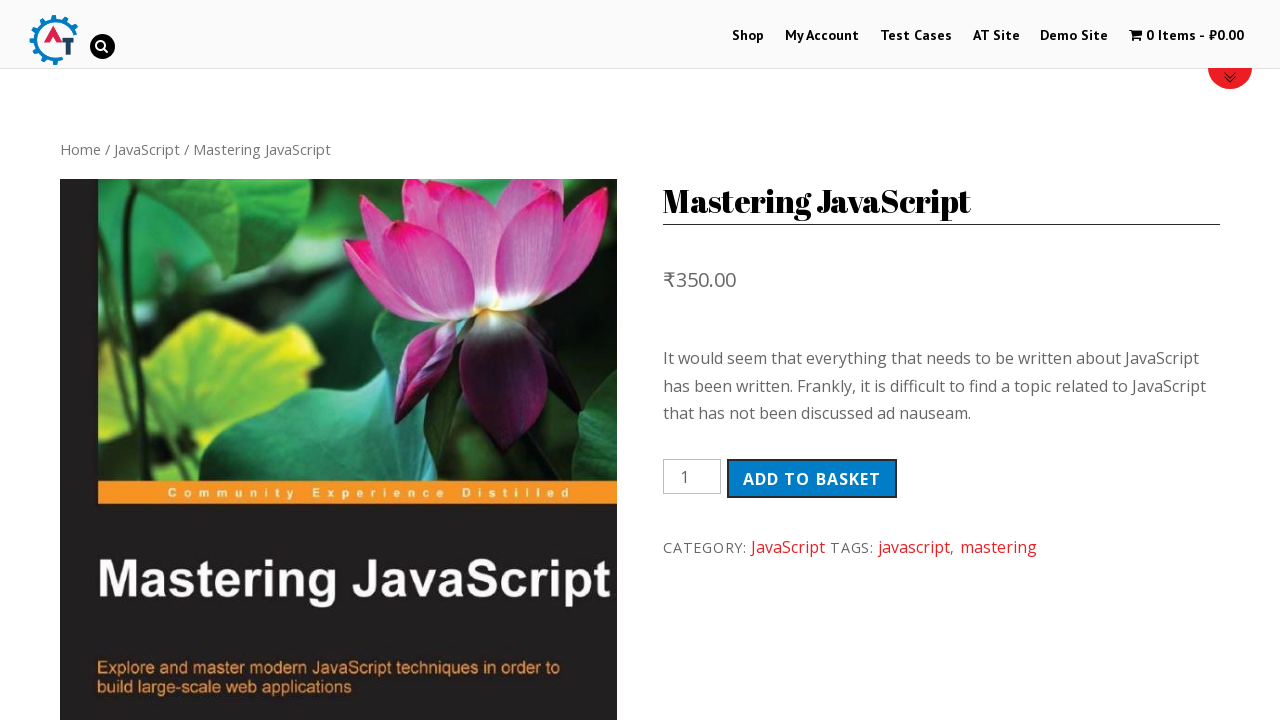

Navigated back to product listing page
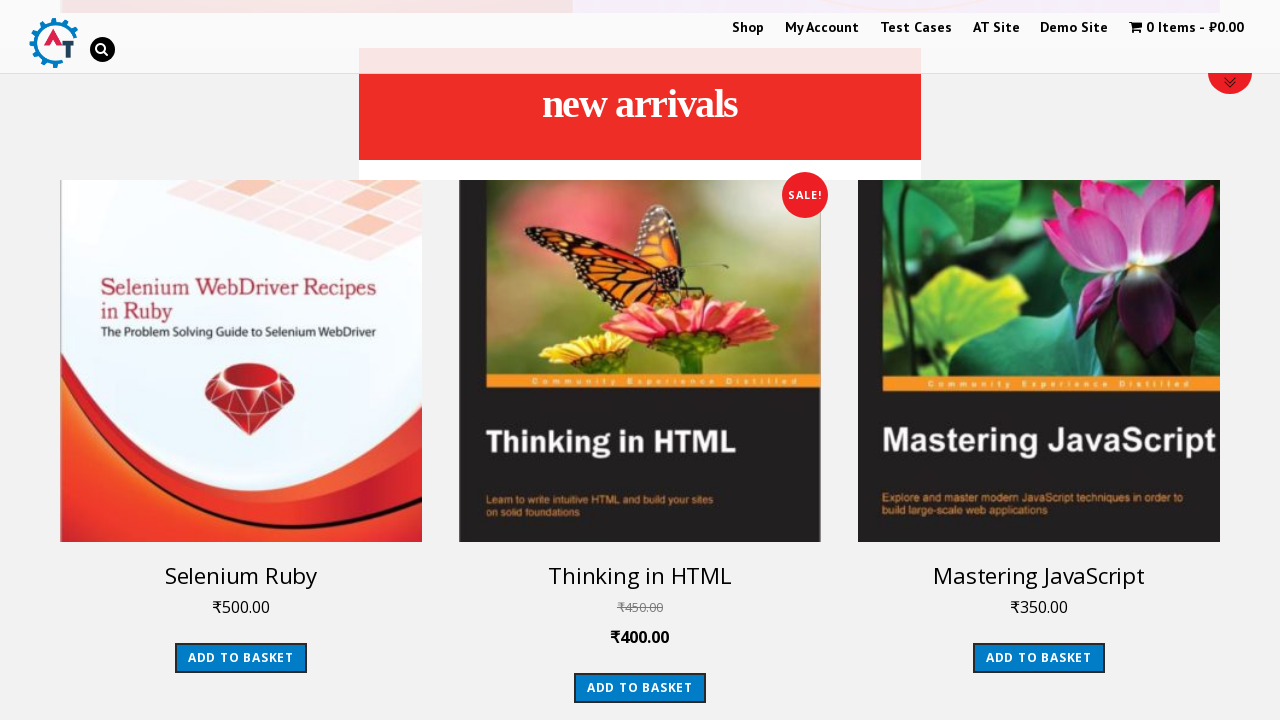

Product listing page reloaded and images visible
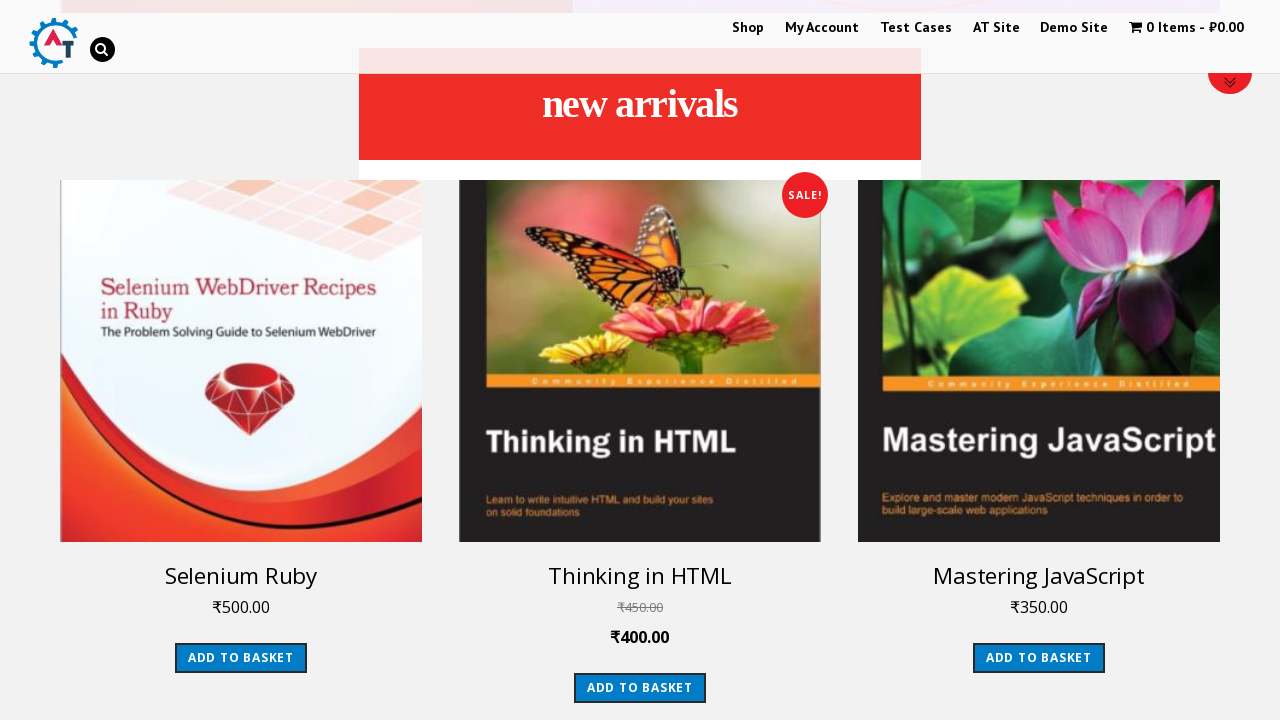

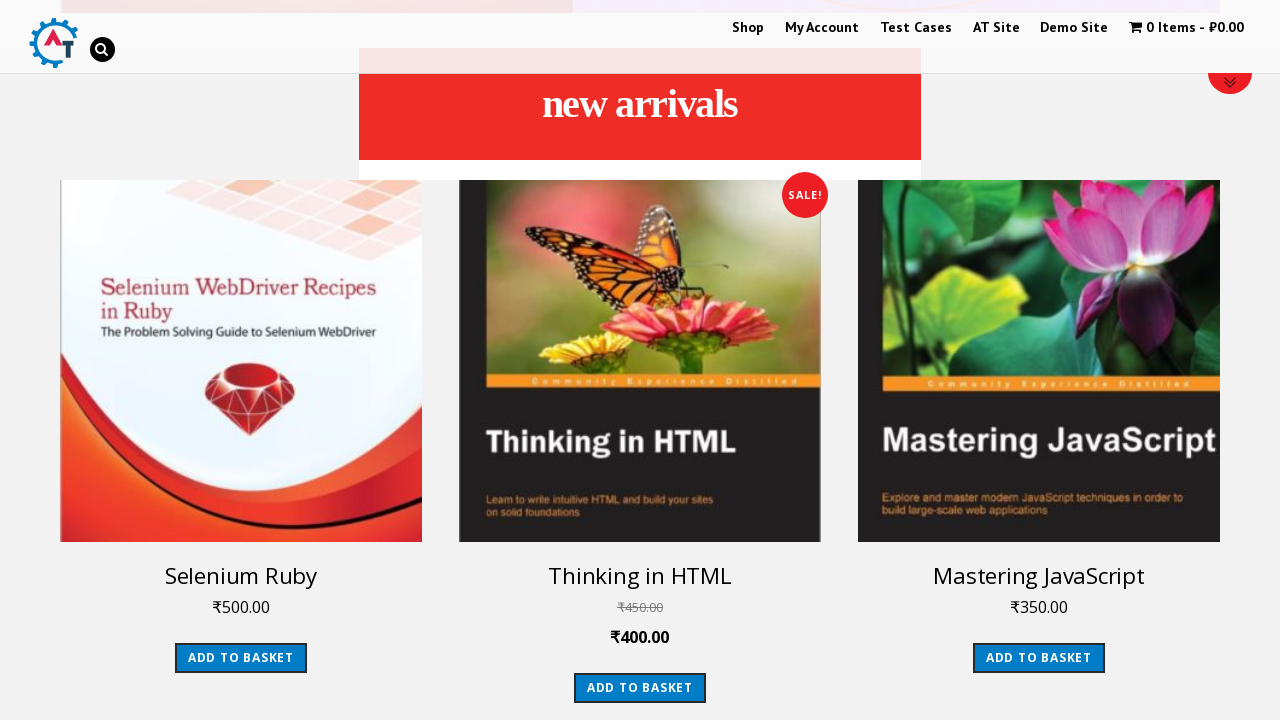